Tests jQuery UI custom dropdown/selectmenu by clicking to open it, waiting for options to appear, and selecting the value "18" from the list.

Starting URL: https://jqueryui.com/resources/demos/selectmenu/default.html

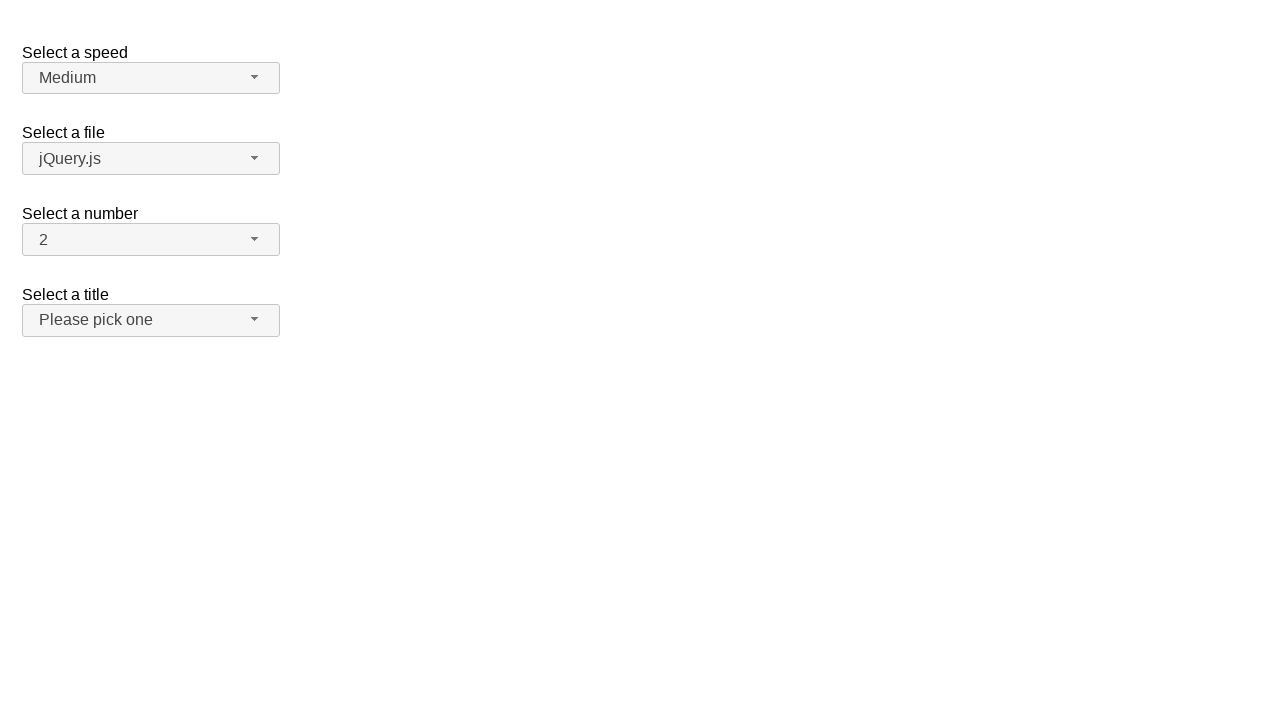

Clicked the number dropdown button to open it at (151, 240) on span#number-button
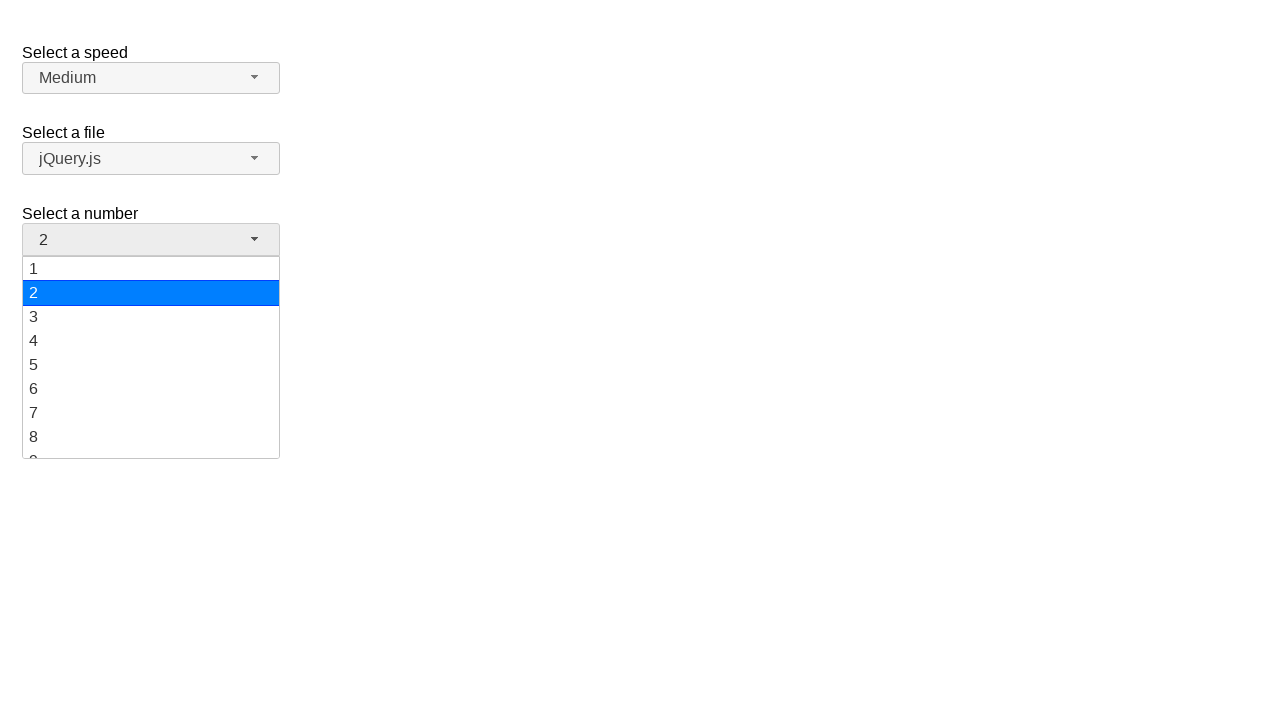

Dropdown menu items appeared
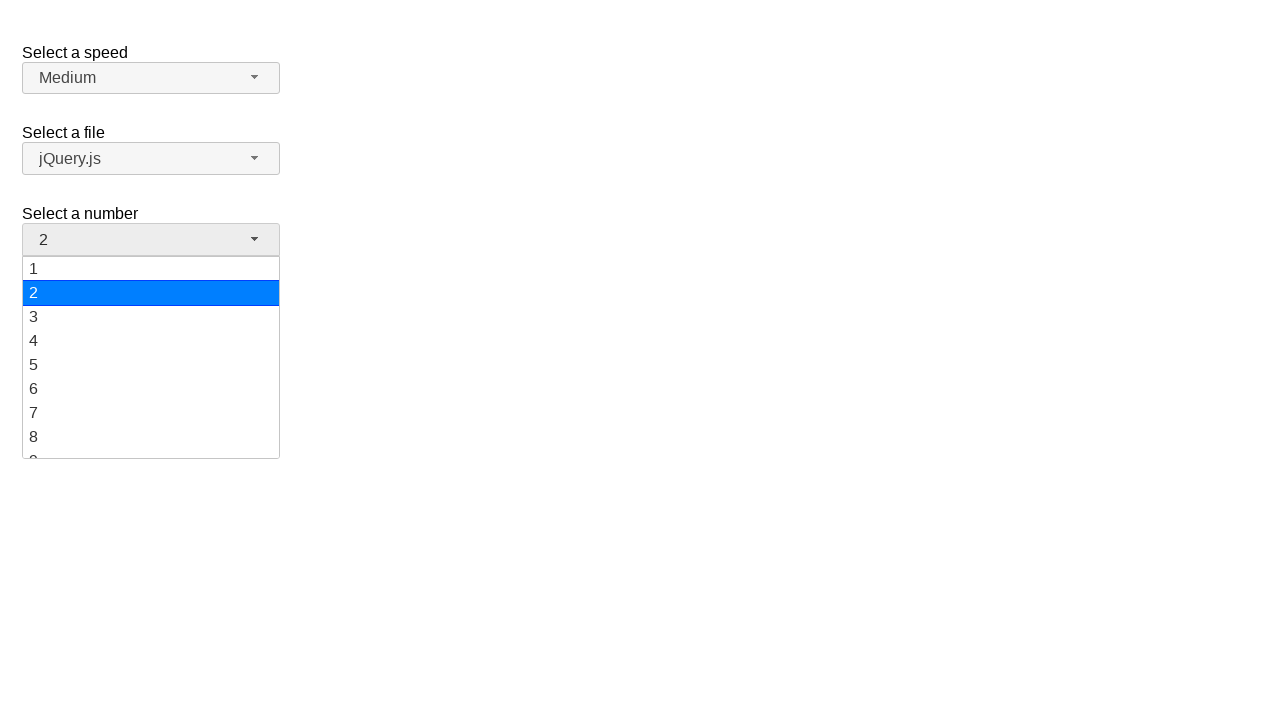

Selected value '18' from the dropdown menu at (151, 421) on ul#number-menu div >> nth=17
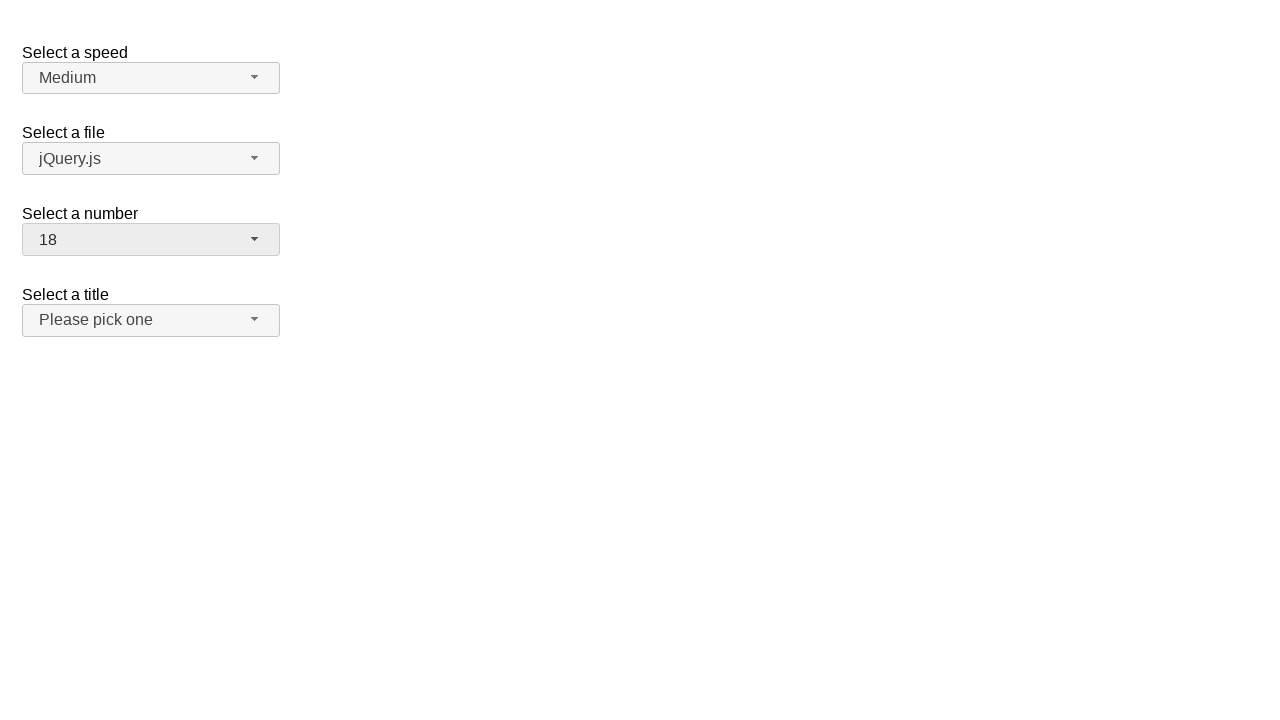

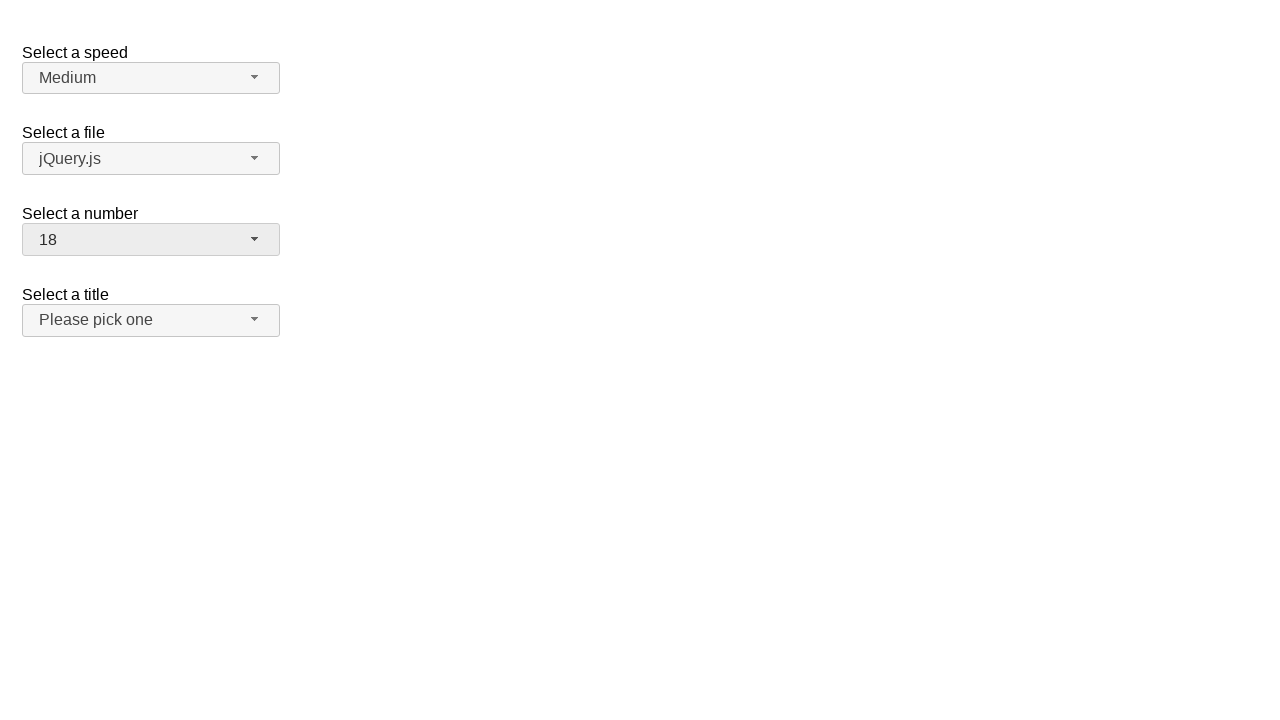